Tests selecting an option from a country dropdown list

Starting URL: https://www.w3schools.com/css/tryit.asp?filename=trycss_forms

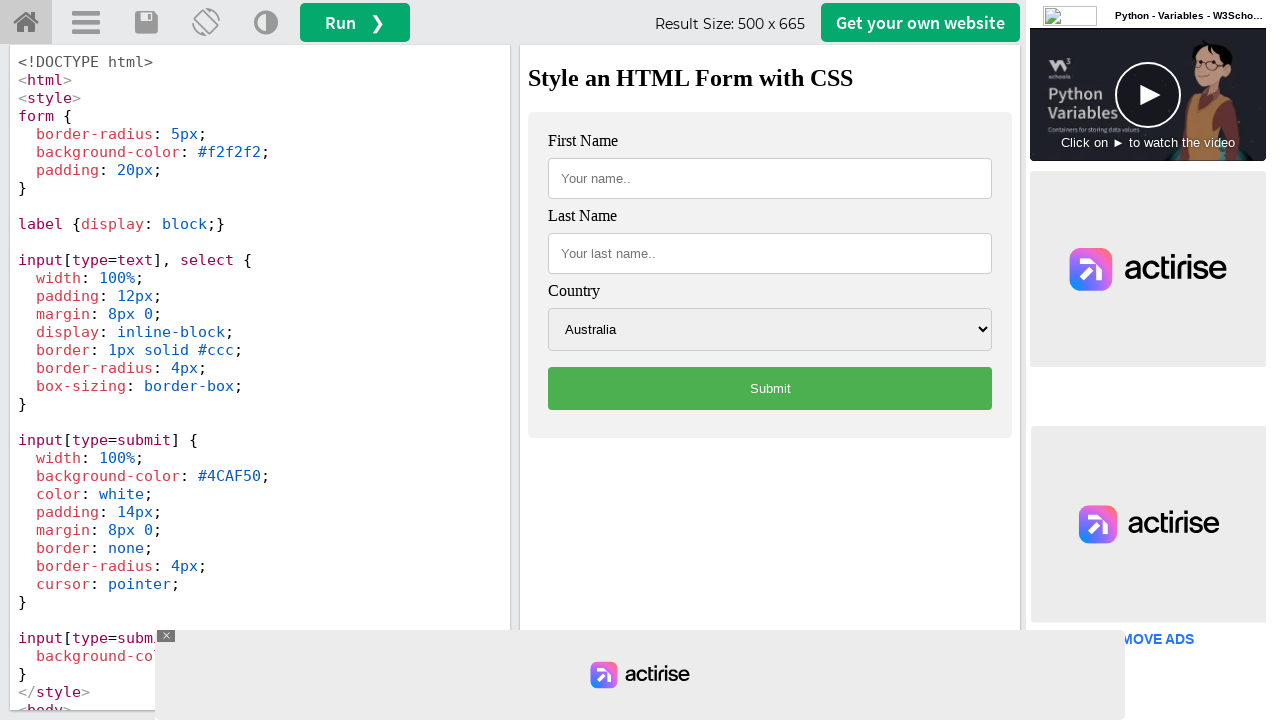

Located iframe containing the form
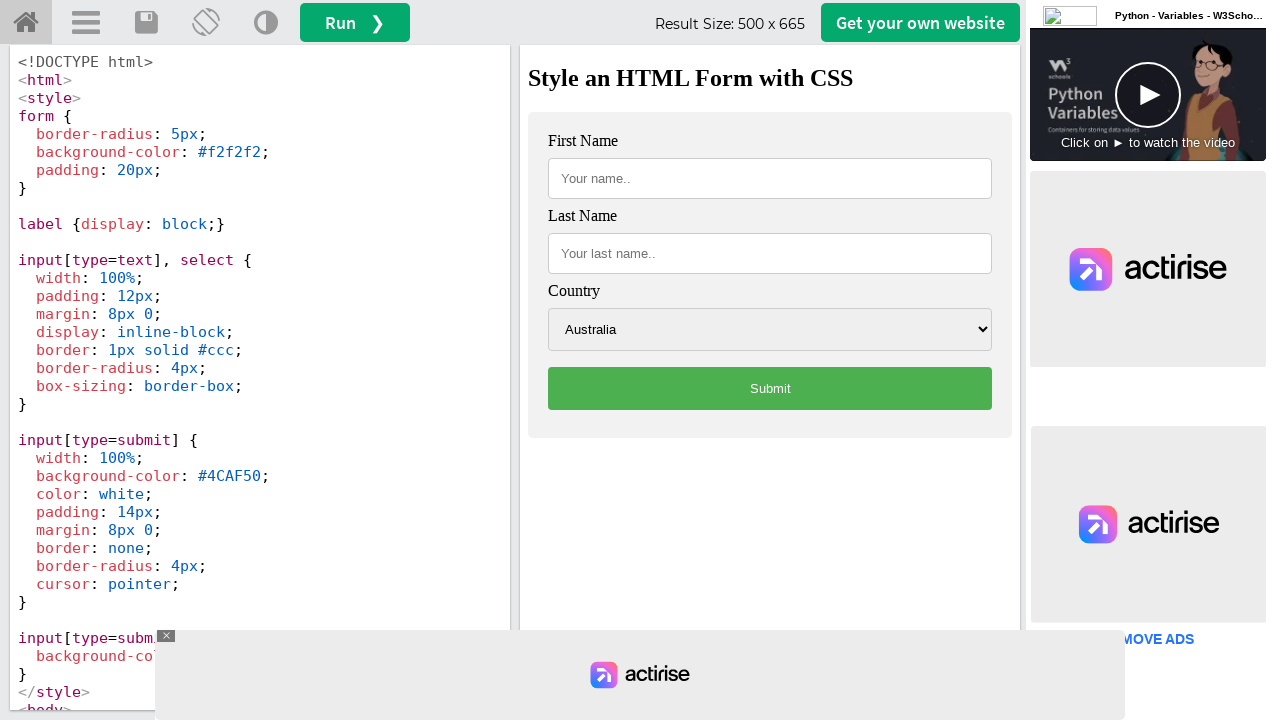

Selected 'Canada' from the country dropdown on iframe#iframeResult >> internal:control=enter-frame >> select#country
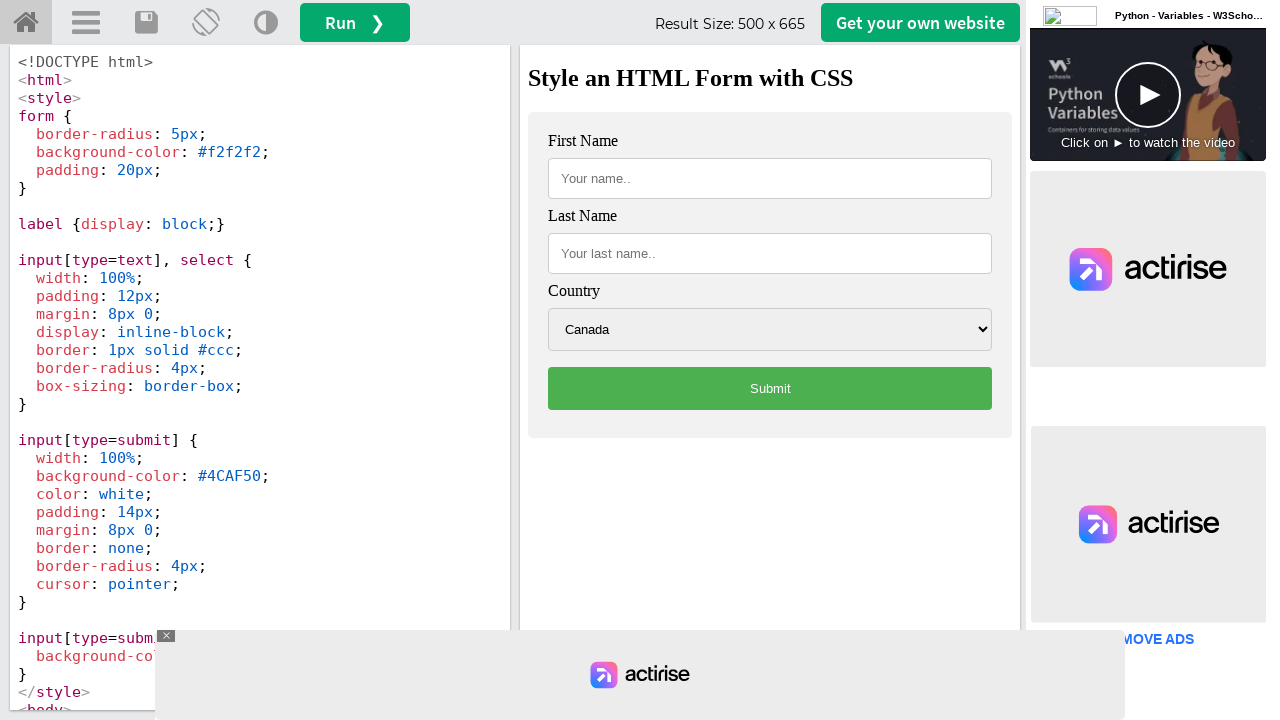

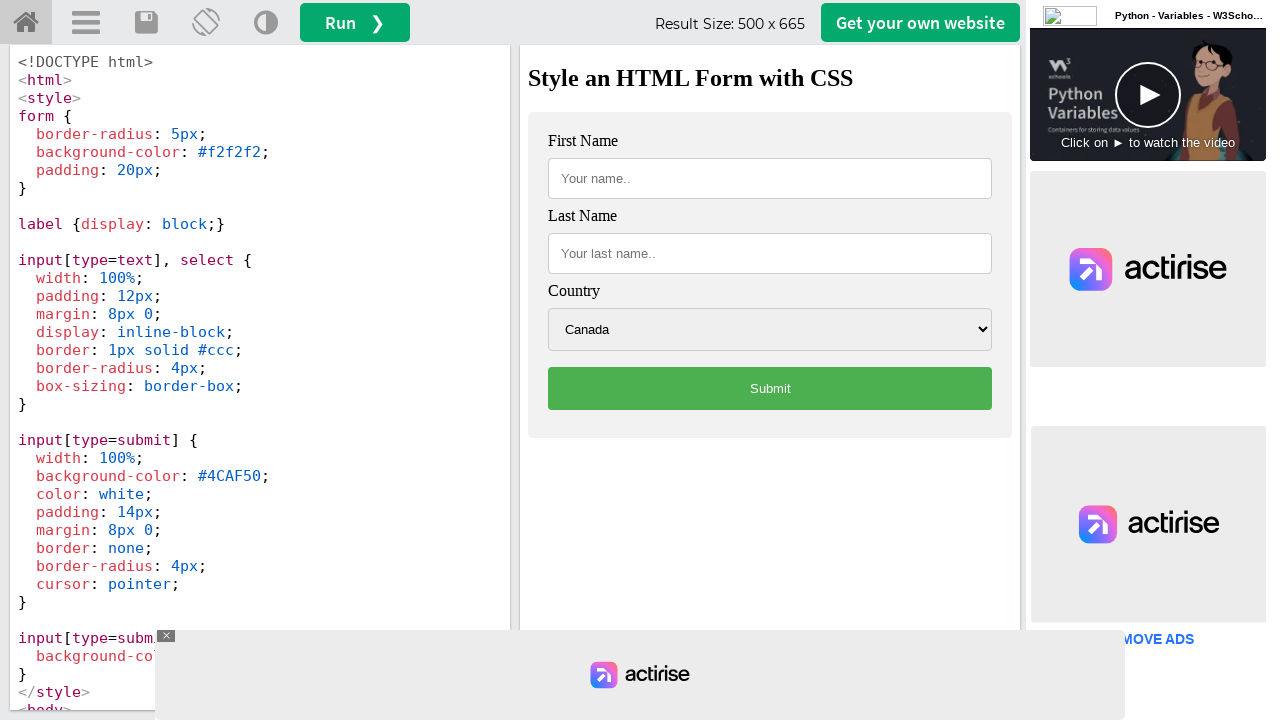